Navigates to a WordPress blog and verifies the Home link element is present on the page

Starting URL: https://seleniumatfingertips.wordpress.com/

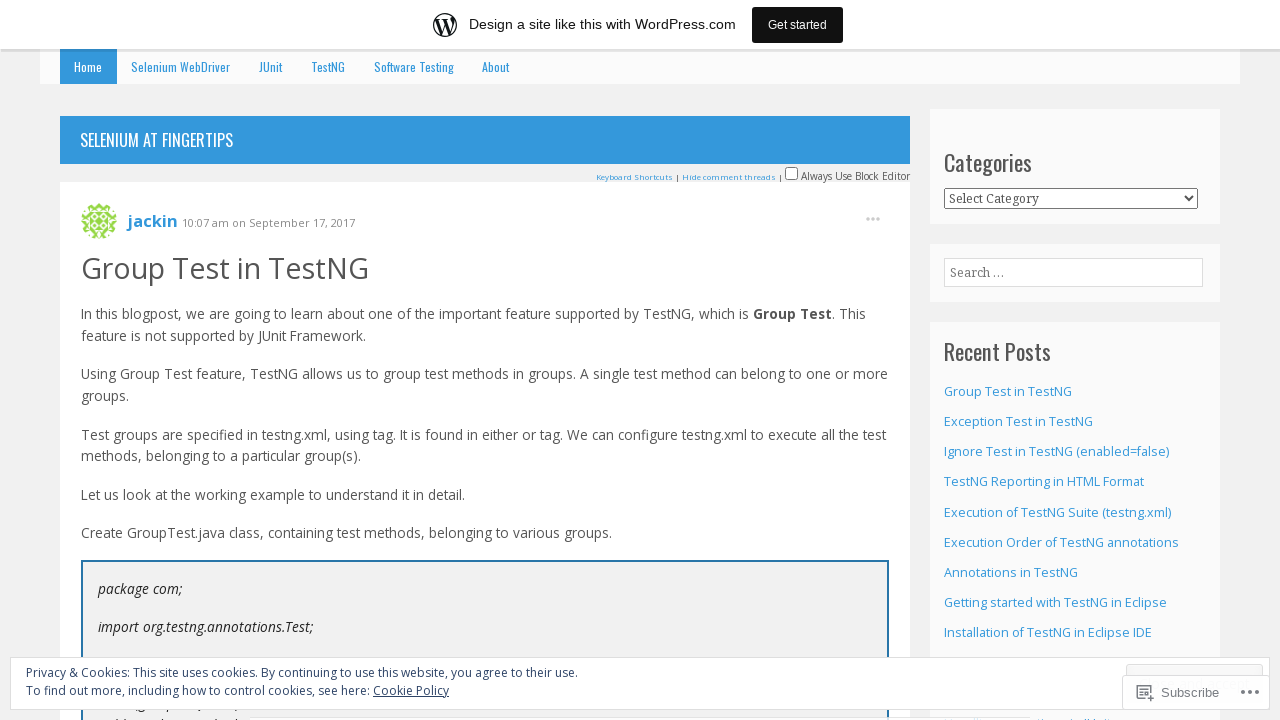

Waited for Home link element to be present on the page
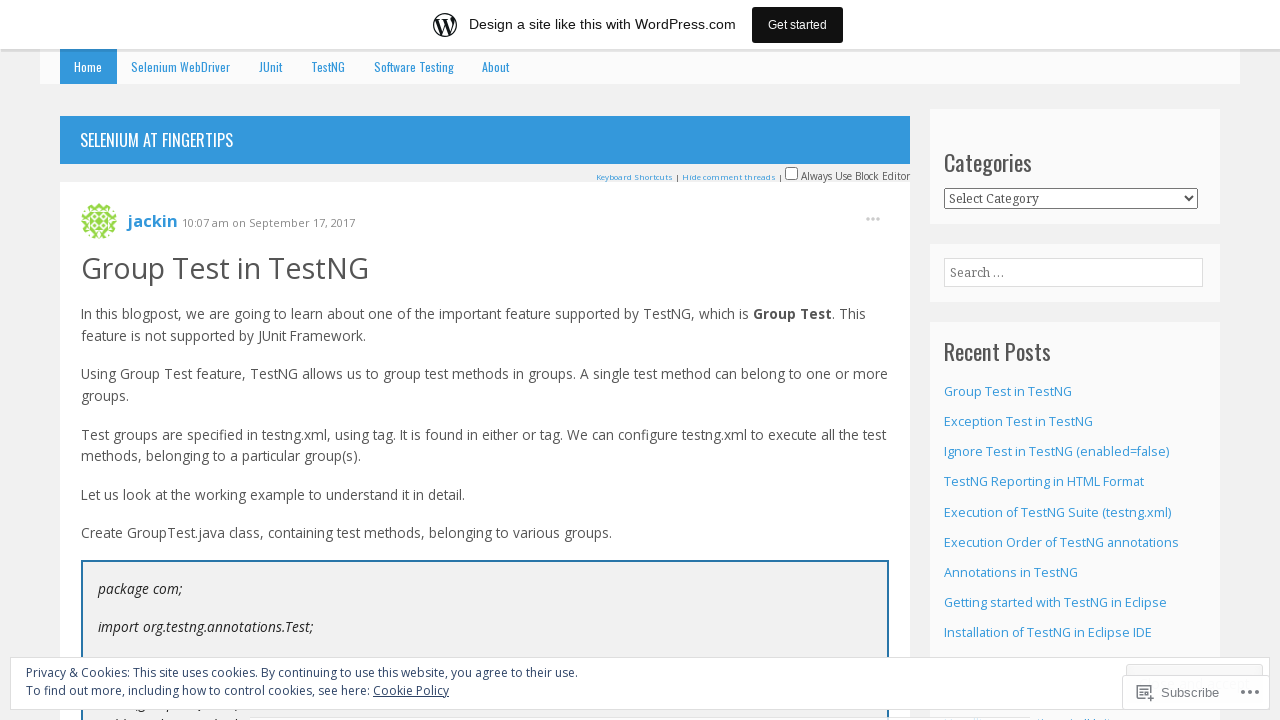

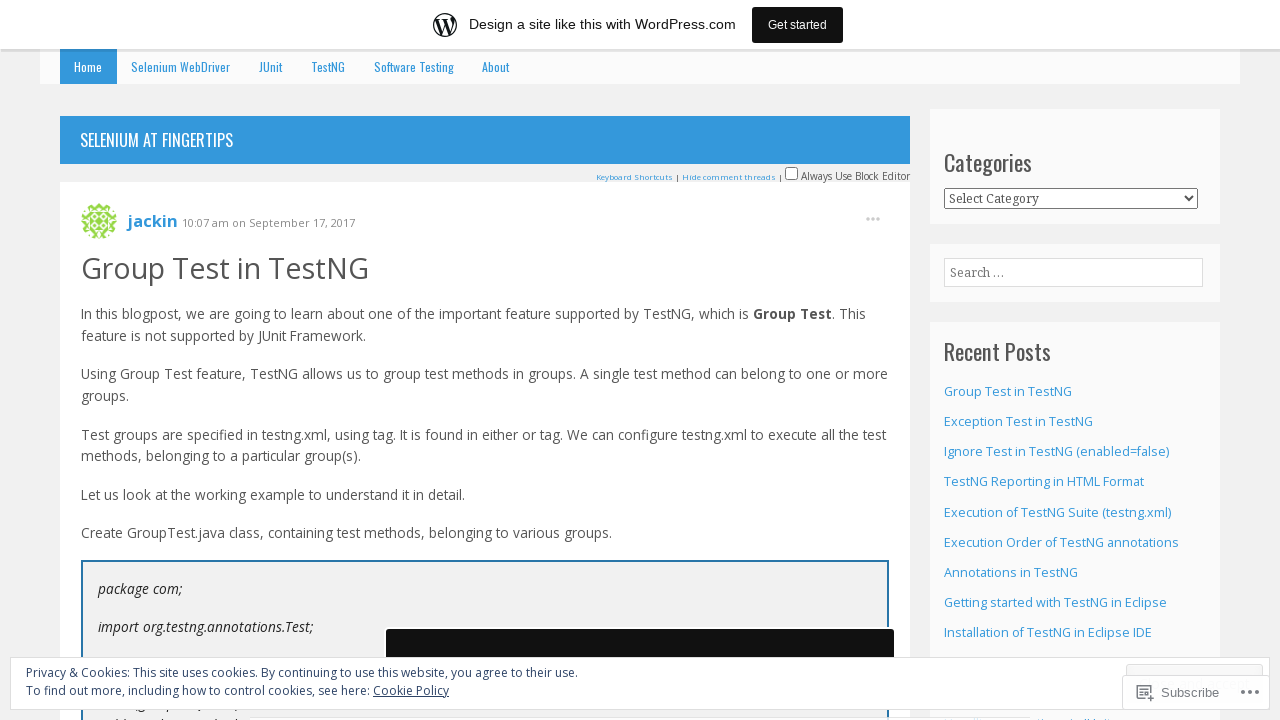